Tests checkbox functionality by verifying default states of two checkboxes, then clicking to toggle their selection states and verifying the changes.

Starting URL: https://practice.cydeo.com/checkboxes

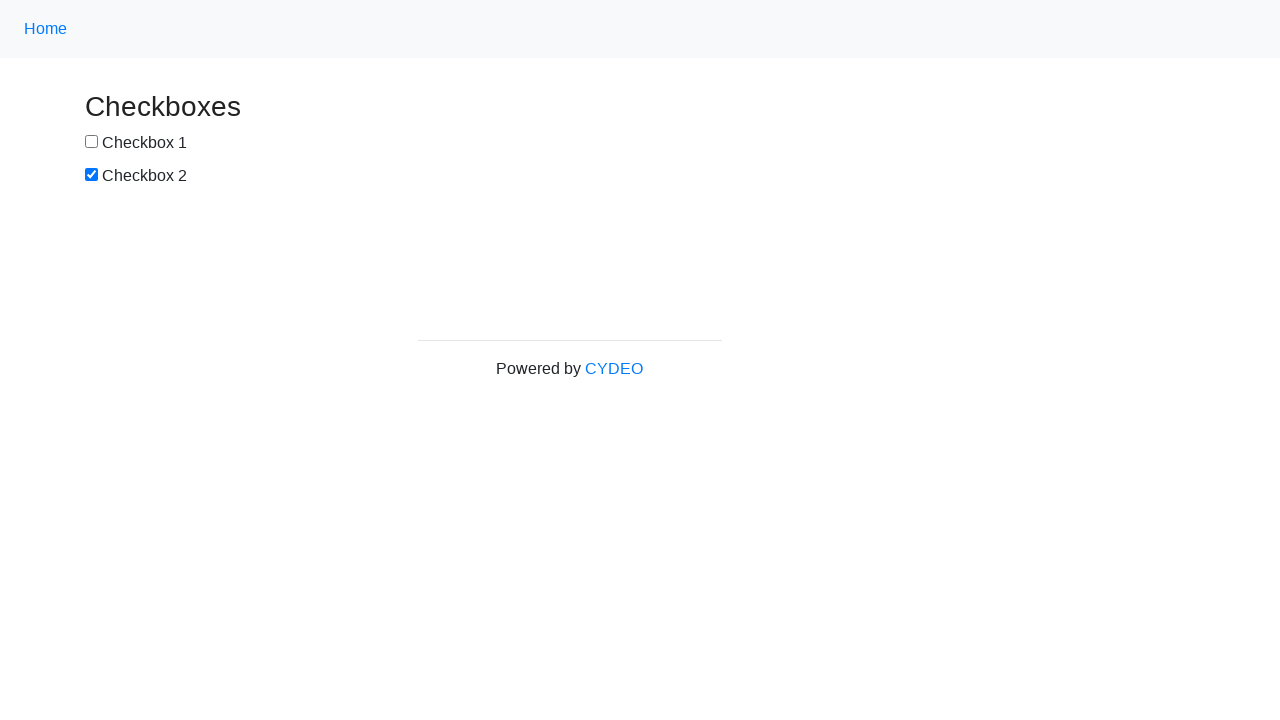

Located checkbox1 element
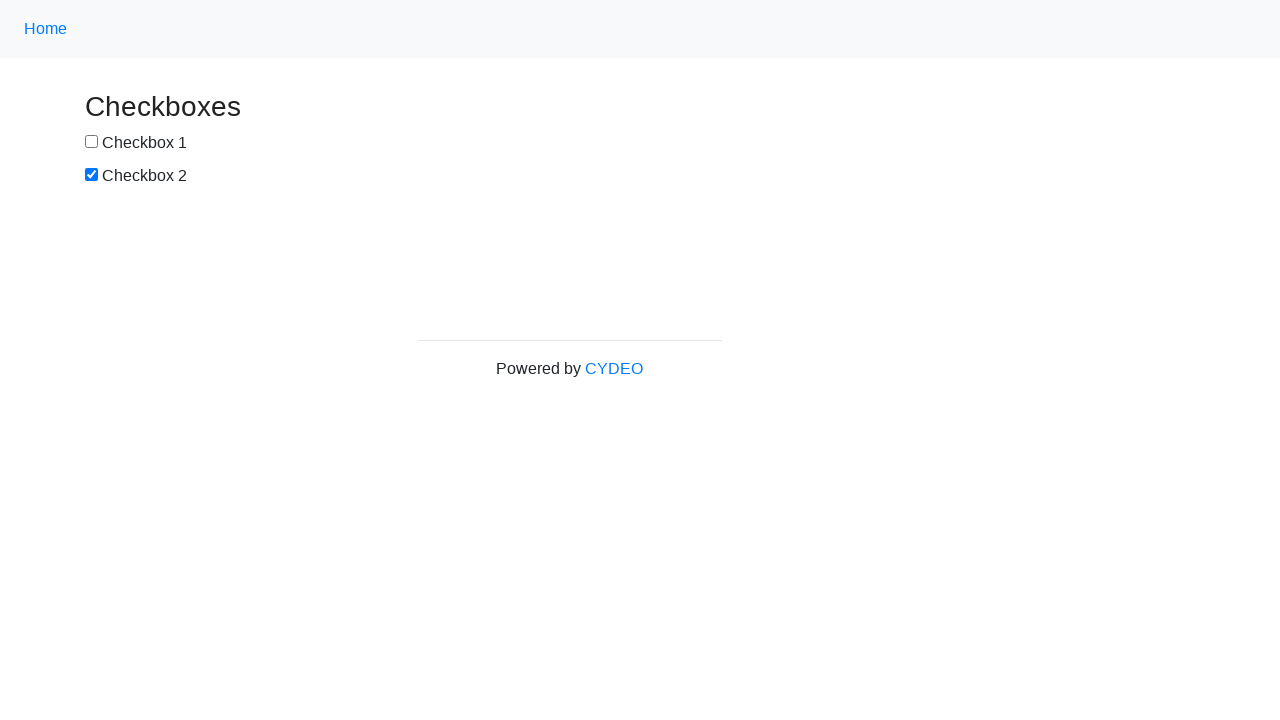

Located checkbox2 element
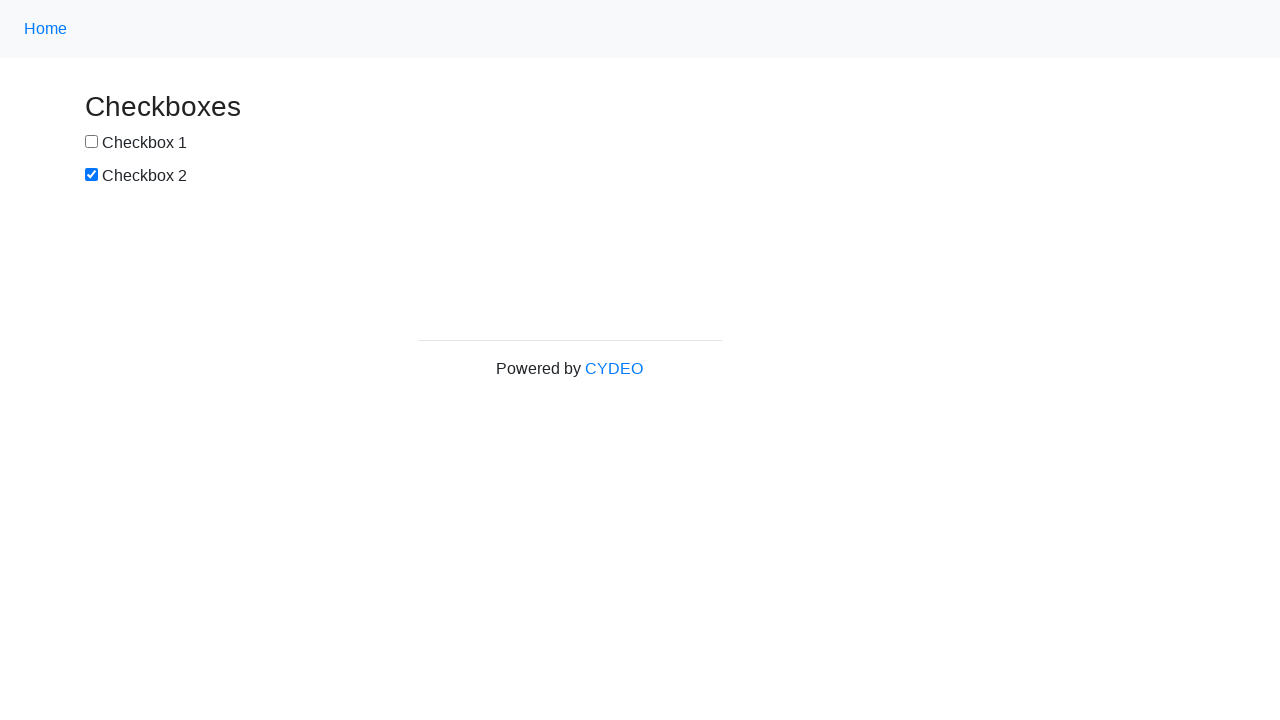

Verified checkbox1 is not selected by default
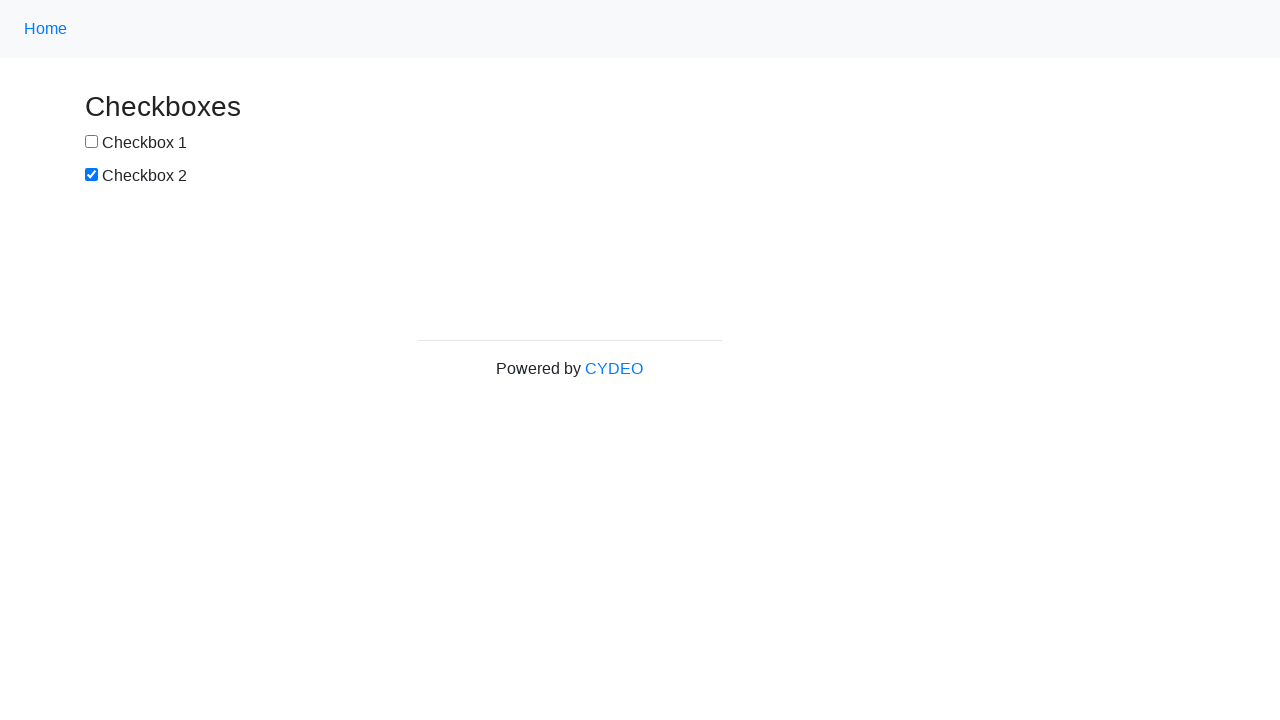

Verified checkbox2 is selected by default
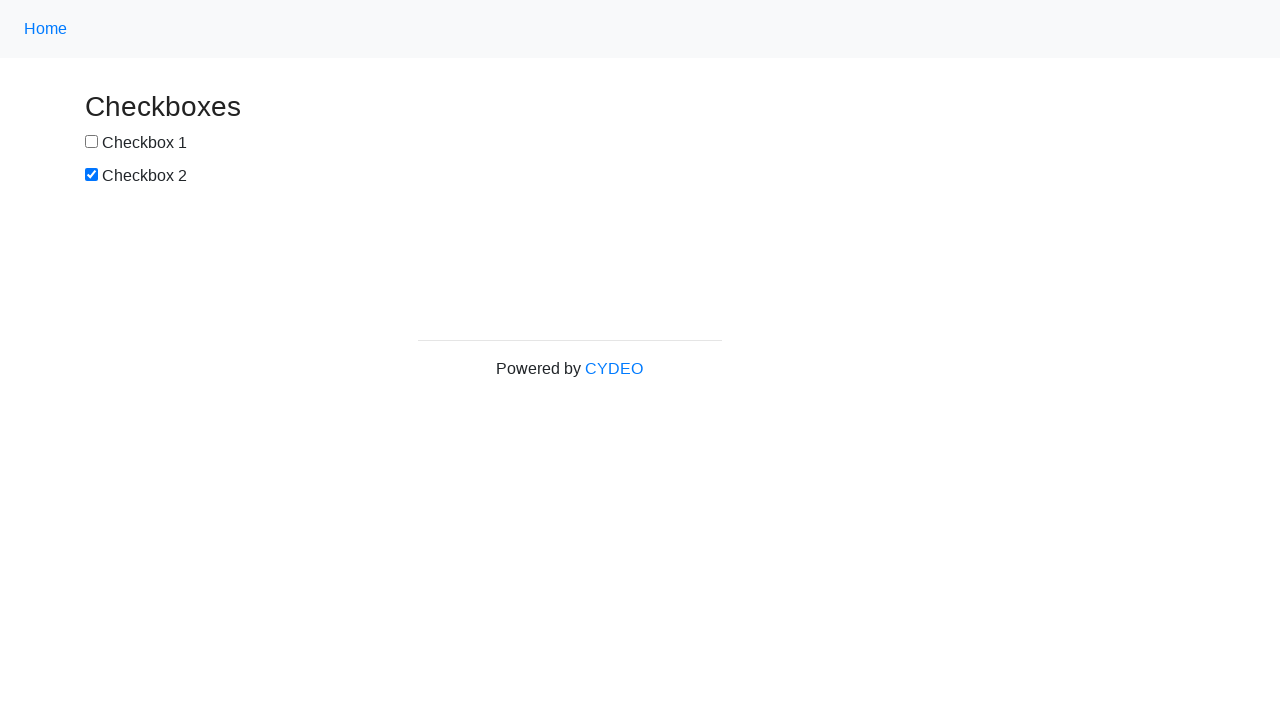

Clicked checkbox1 to select it at (92, 142) on input[name='checkbox1']
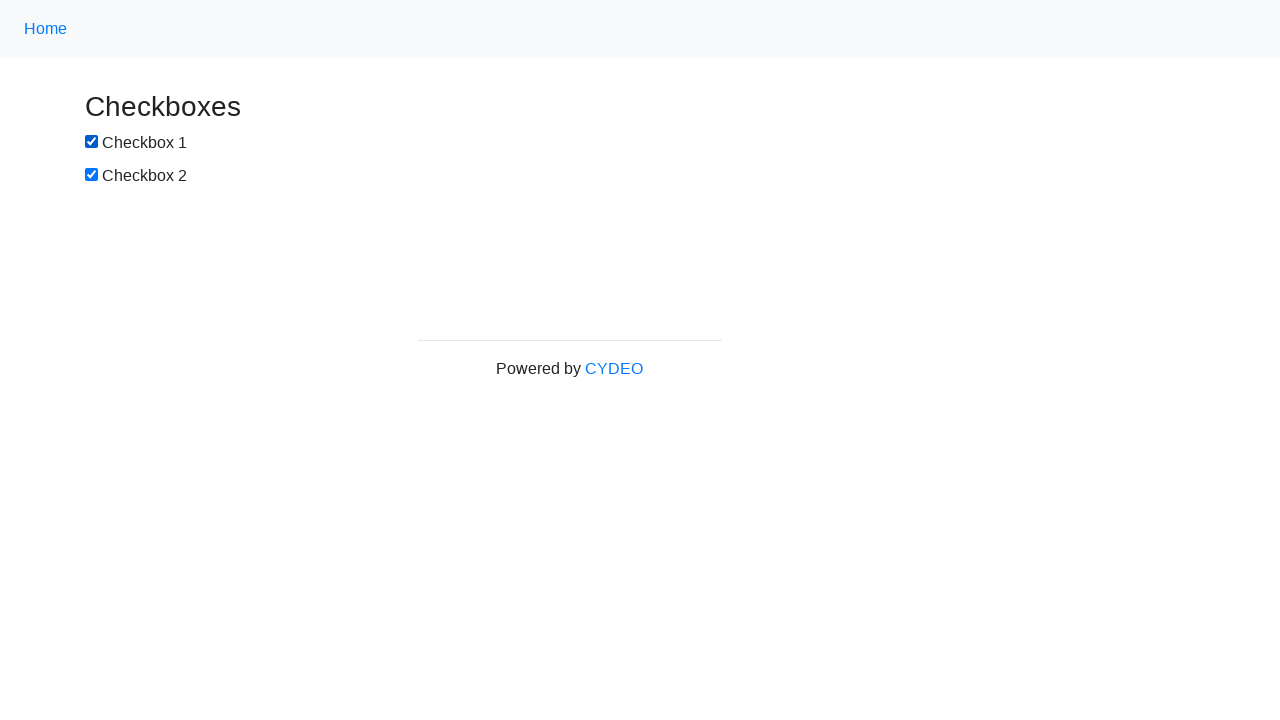

Clicked checkbox2 to deselect it at (92, 175) on input[name='checkbox2']
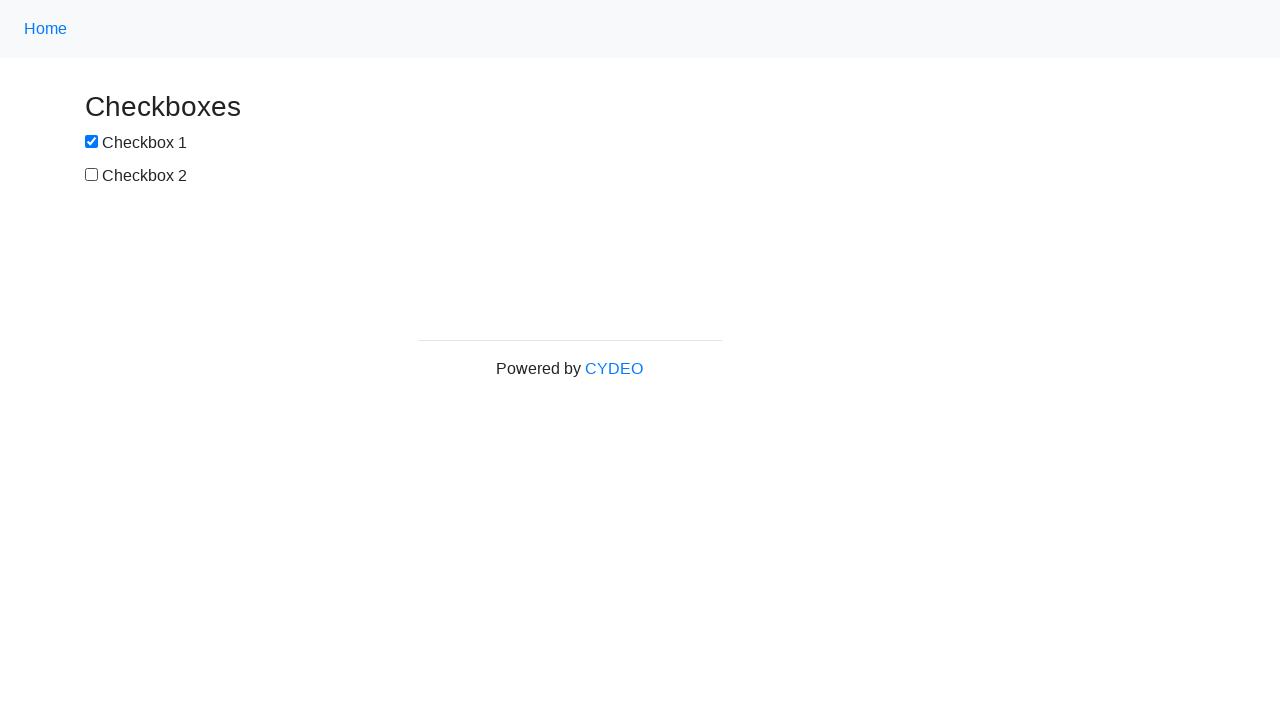

Verified checkbox1 is now selected
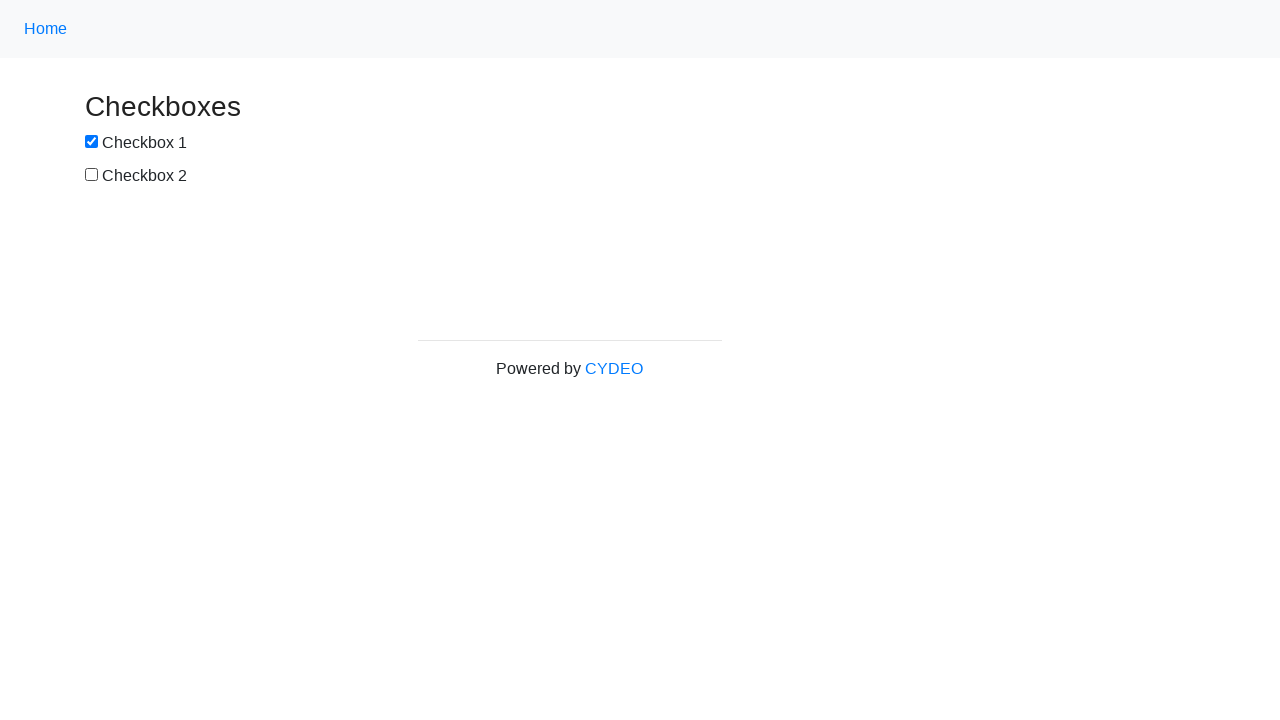

Verified checkbox2 is now not selected
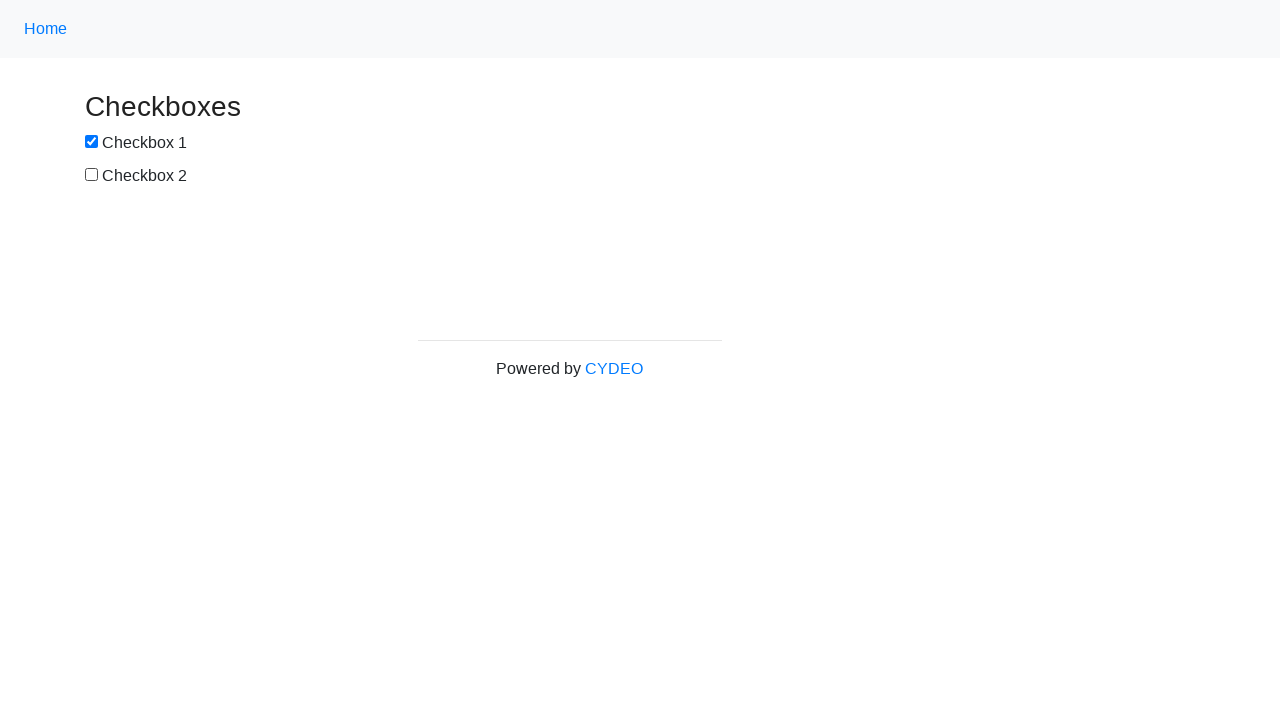

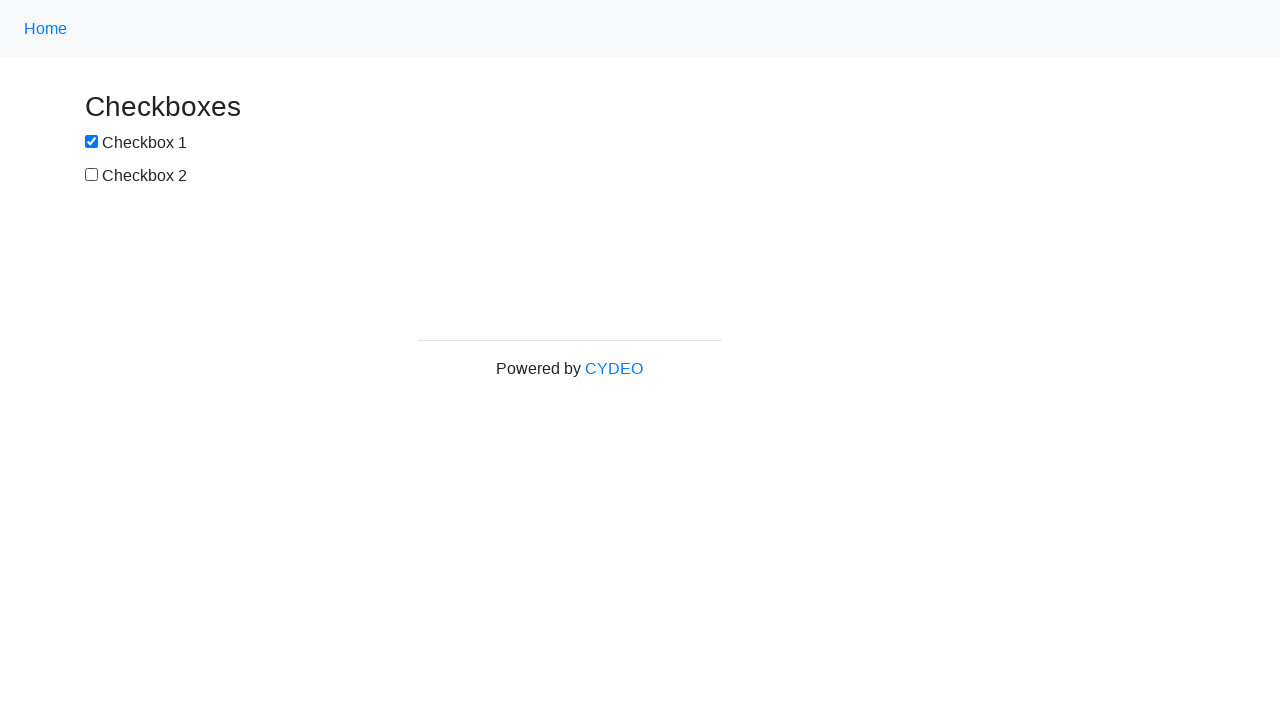